Tests drag and drop functionality on jQueryUI demo page by switching to an iframe and dragging an element onto a drop target

Starting URL: https://jqueryui.com/droppable/

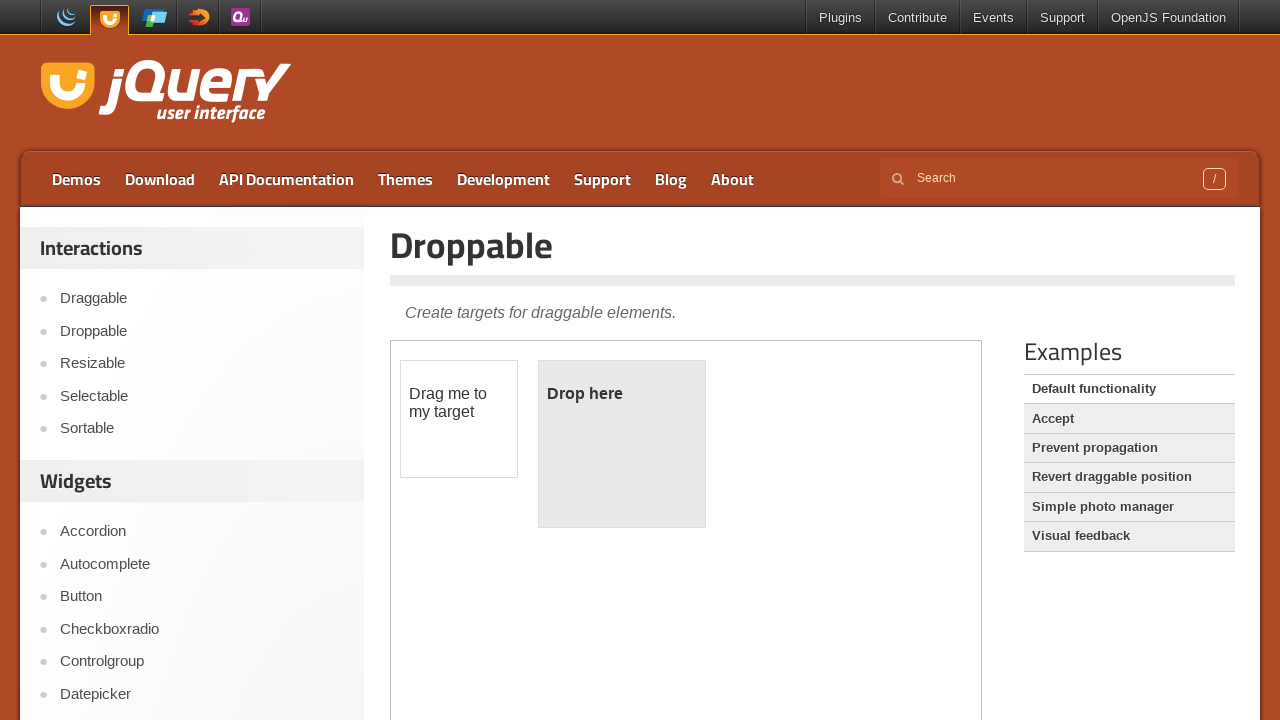

Located demo iframe for drag and drop test
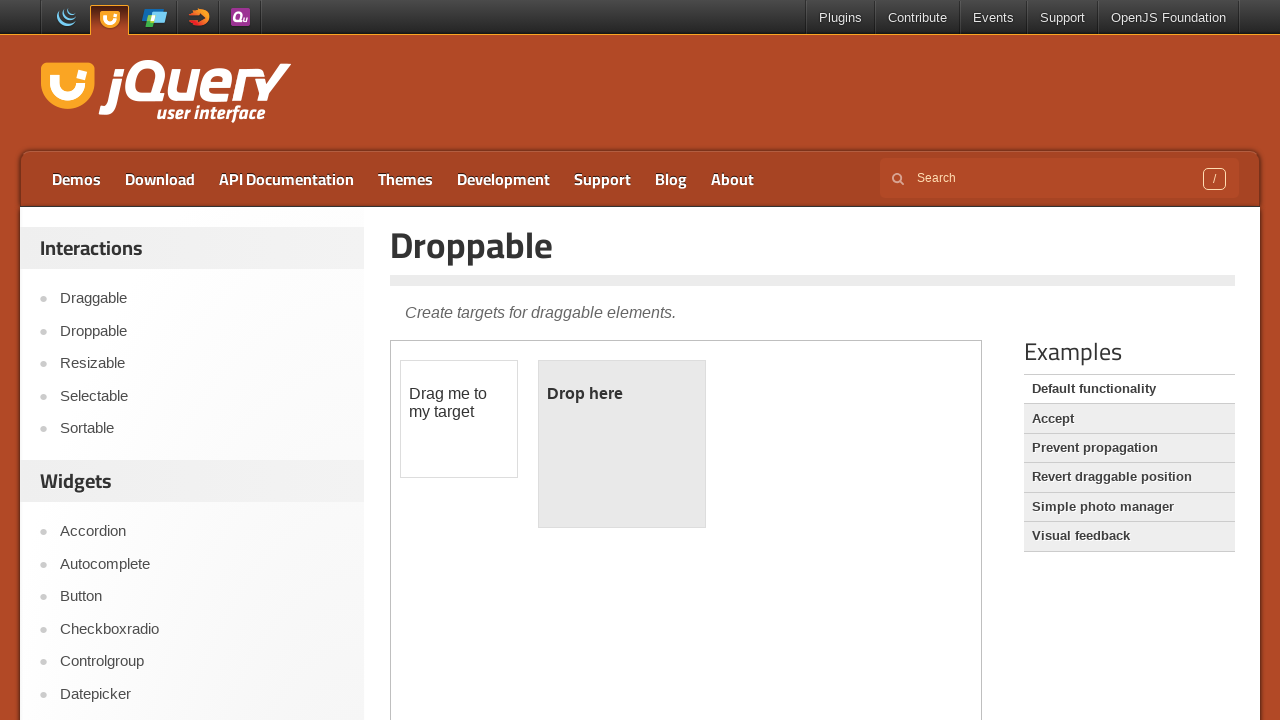

Located draggable element in iframe
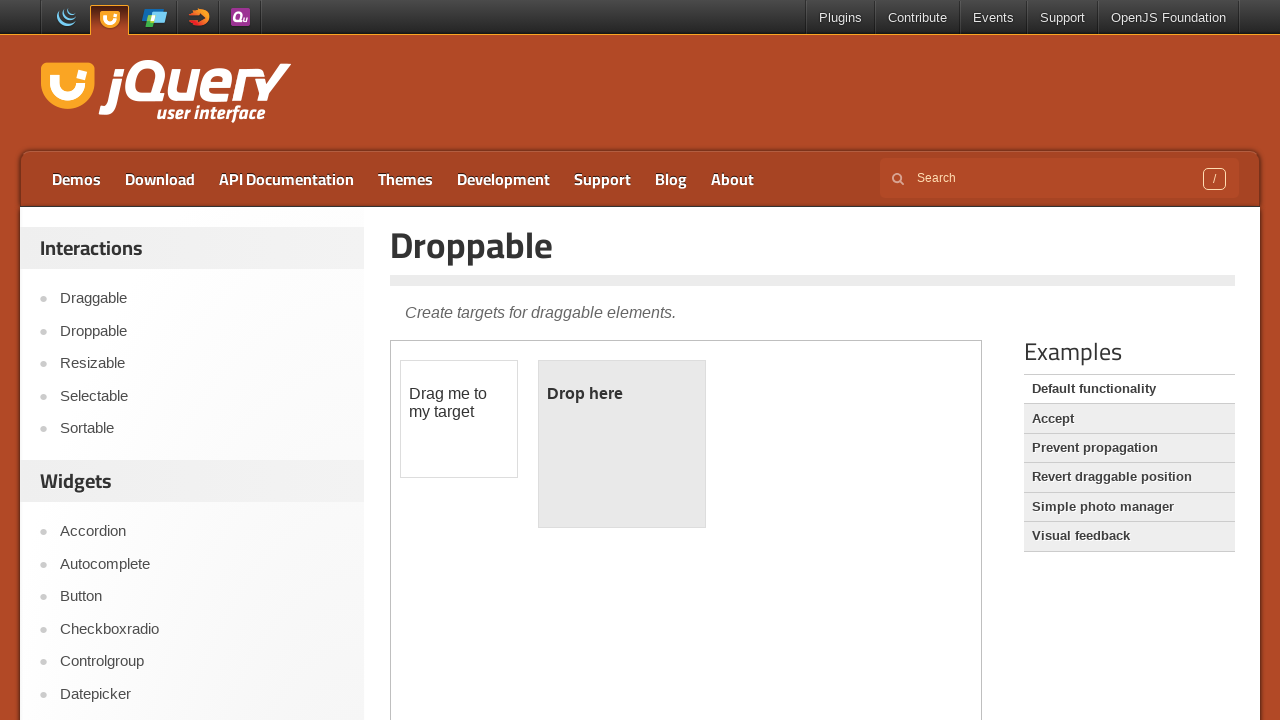

Located droppable target element in iframe
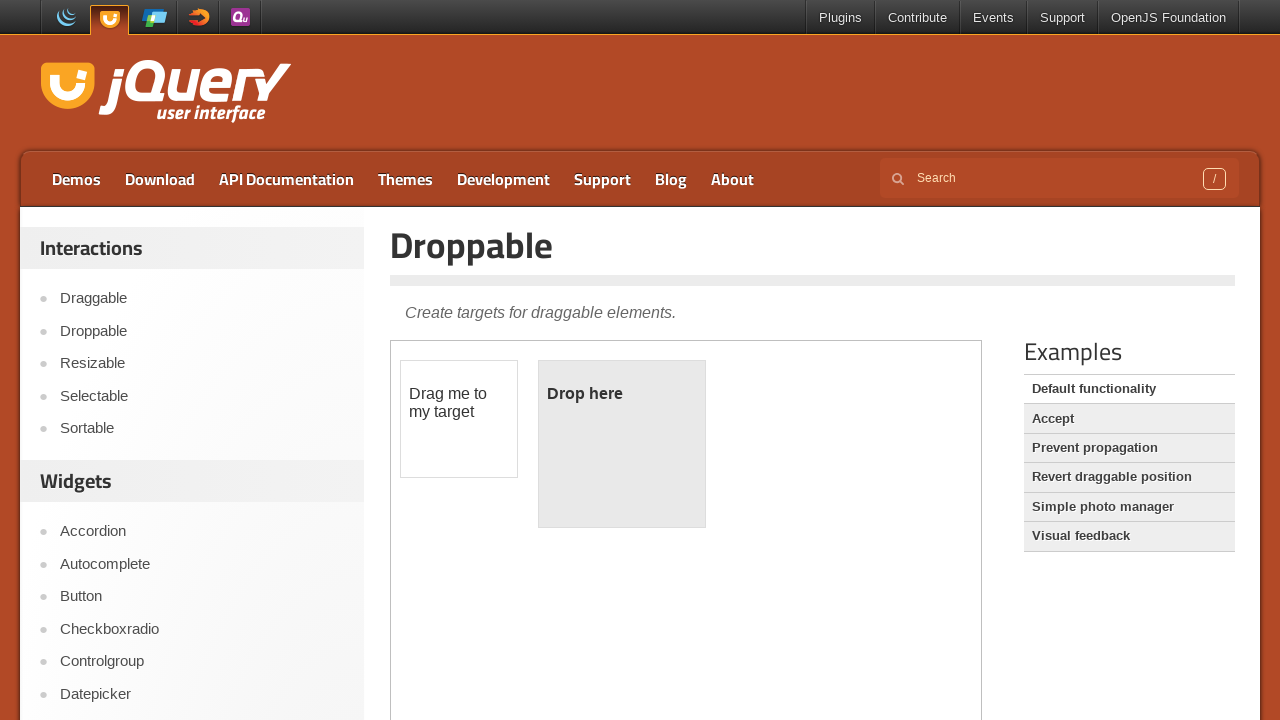

Dragged element onto drop target at (622, 444)
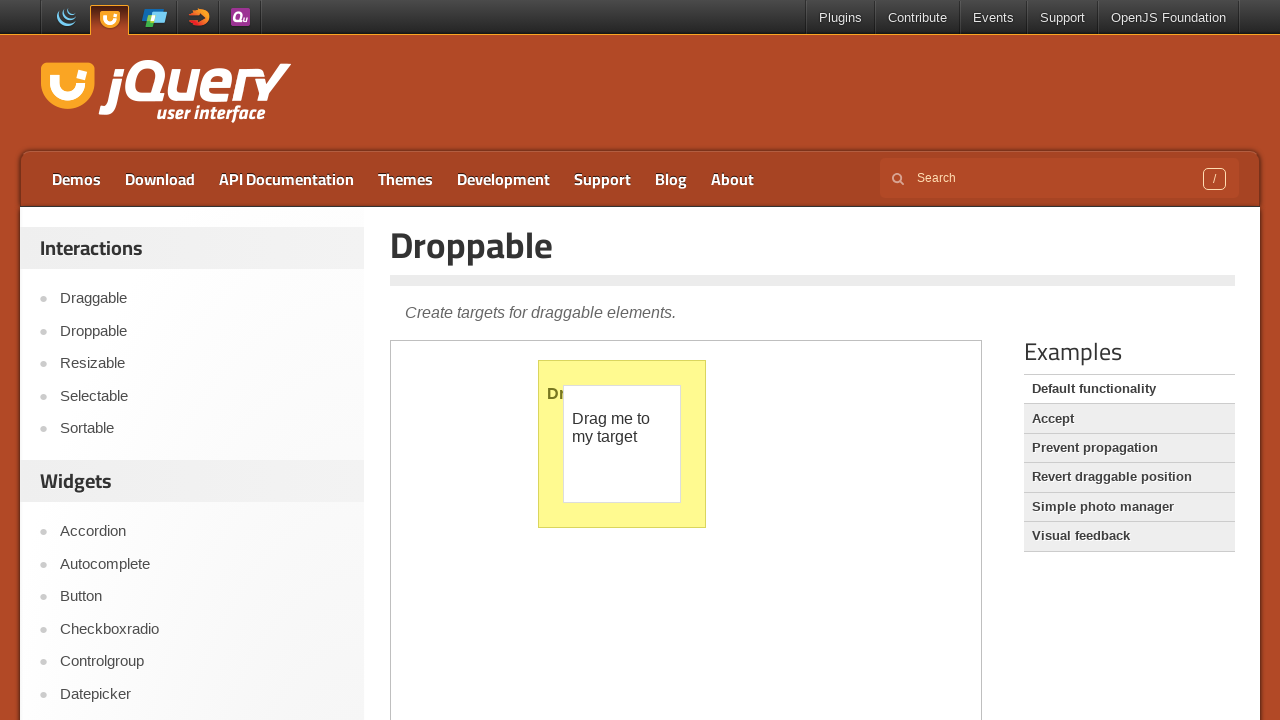

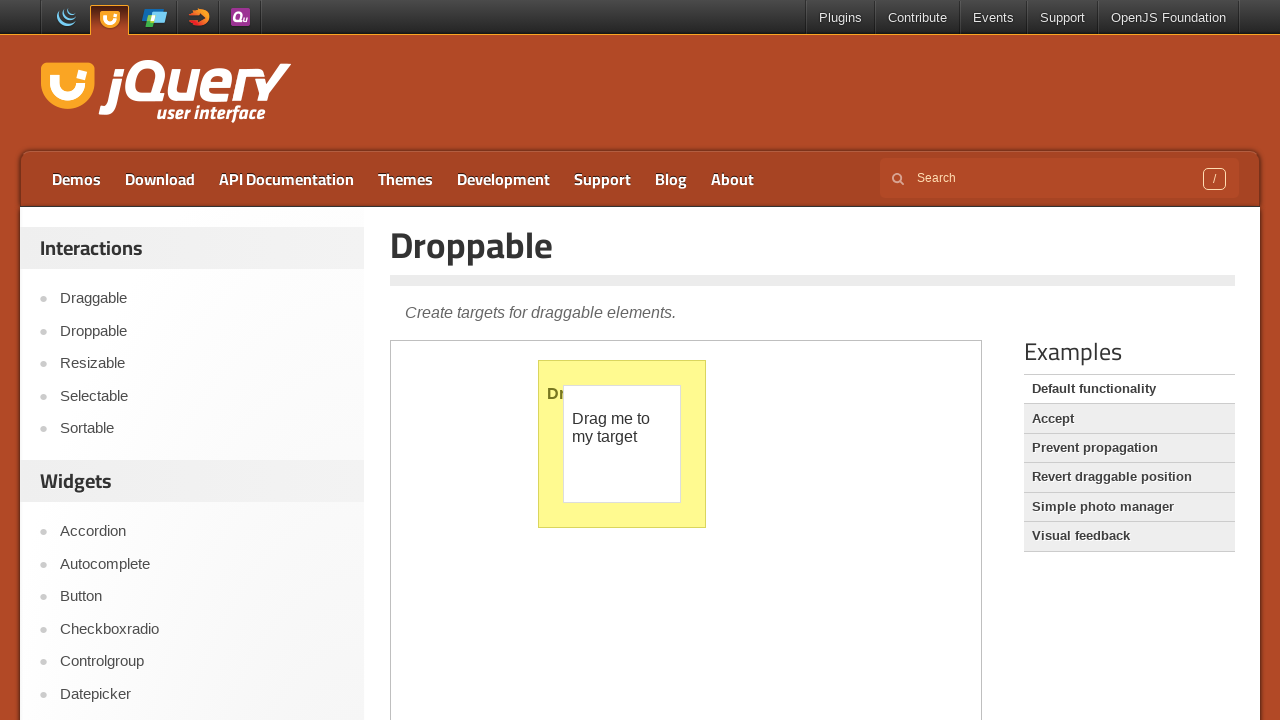